Tests basic JavaScript alert by clicking a button that triggers an alert and accepting it

Starting URL: https://demoqa.com/alerts

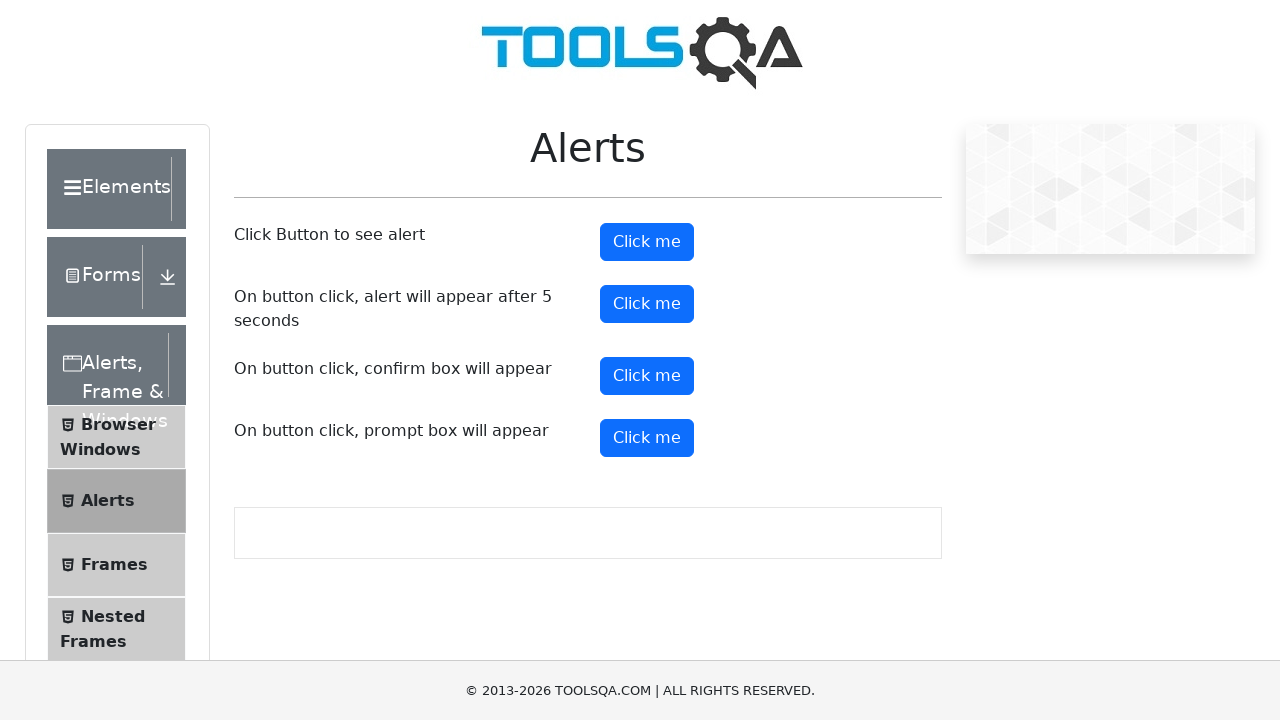

Clicked the alert button to trigger JavaScript alert at (647, 242) on #alertButton
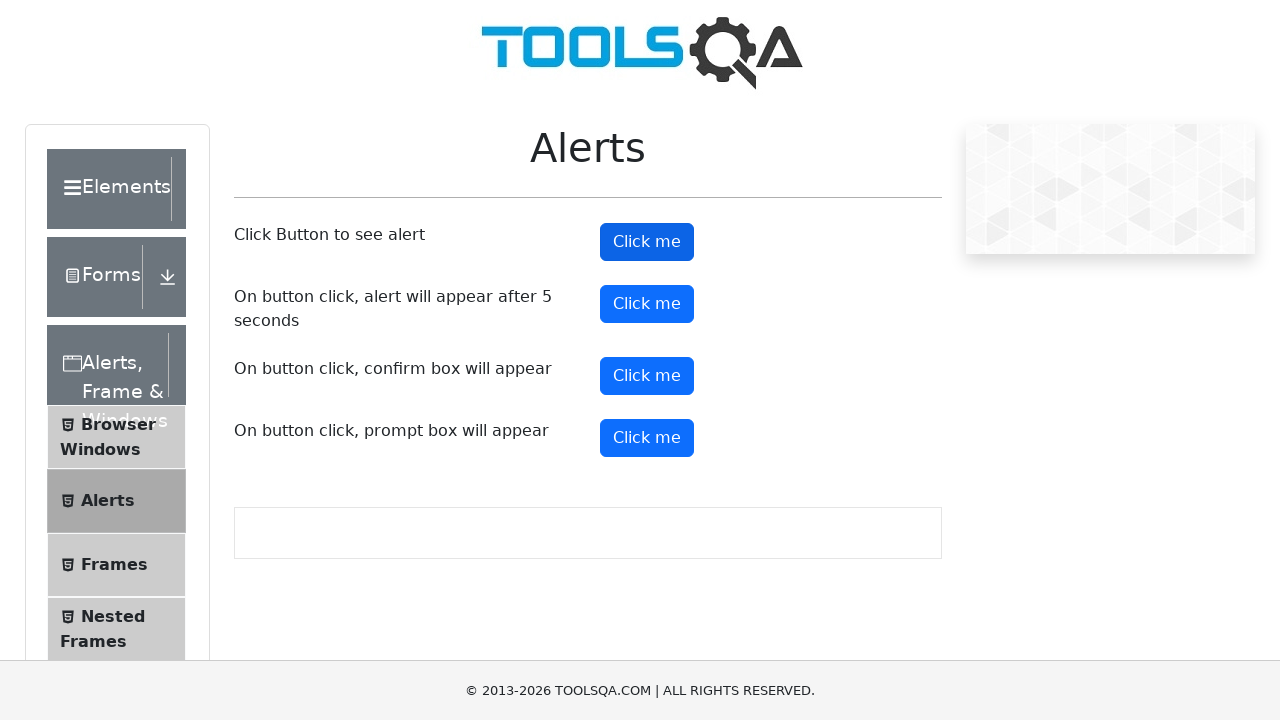

Set up dialog handler to accept the alert
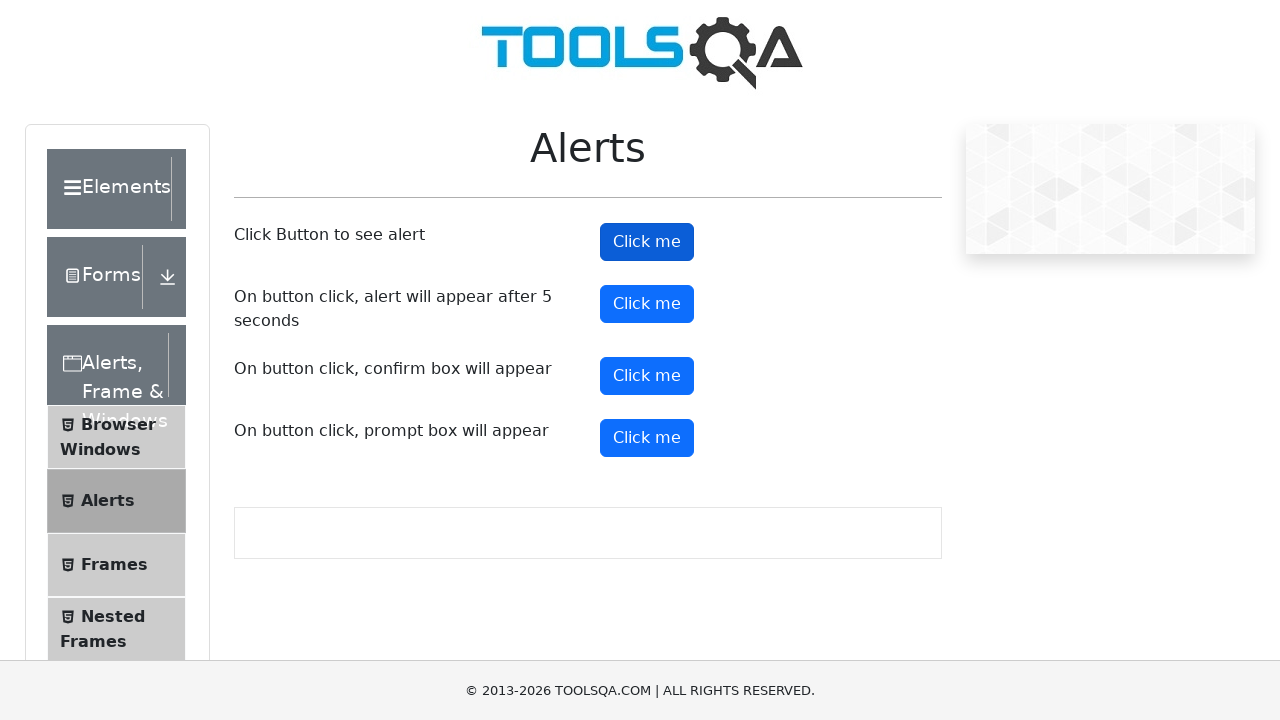

Waited 1000ms for UI updates after accepting alert
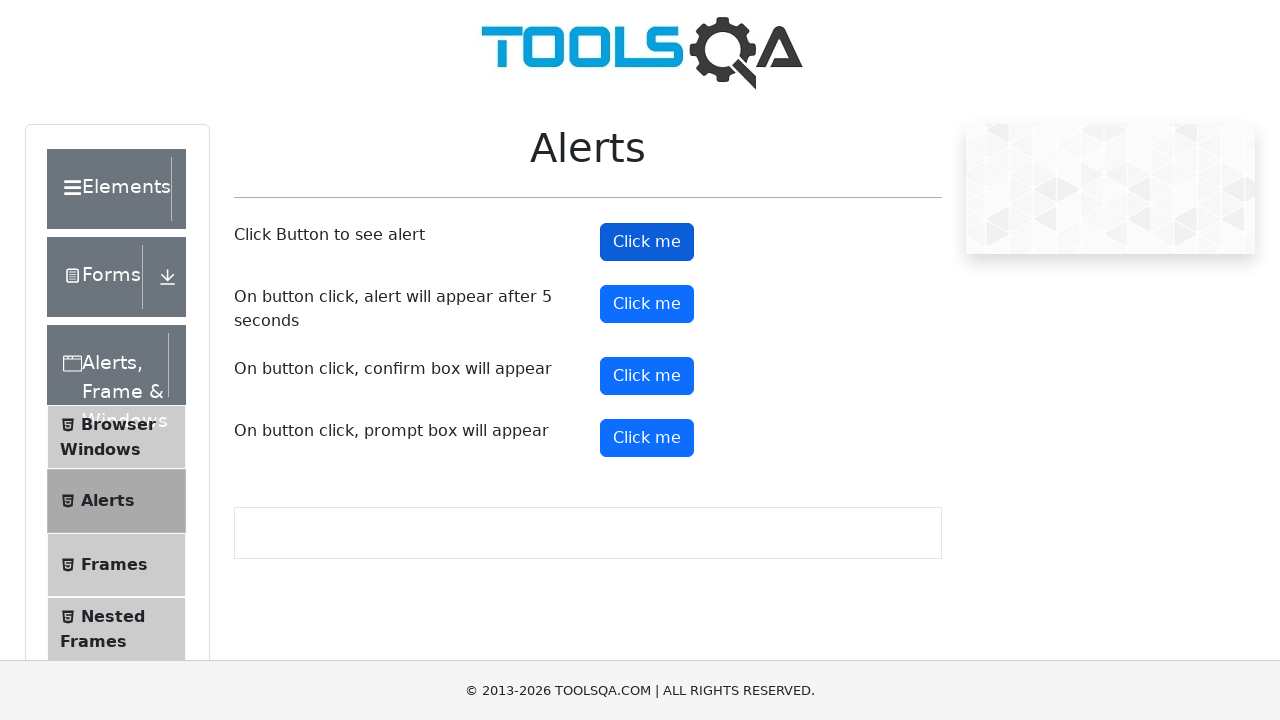

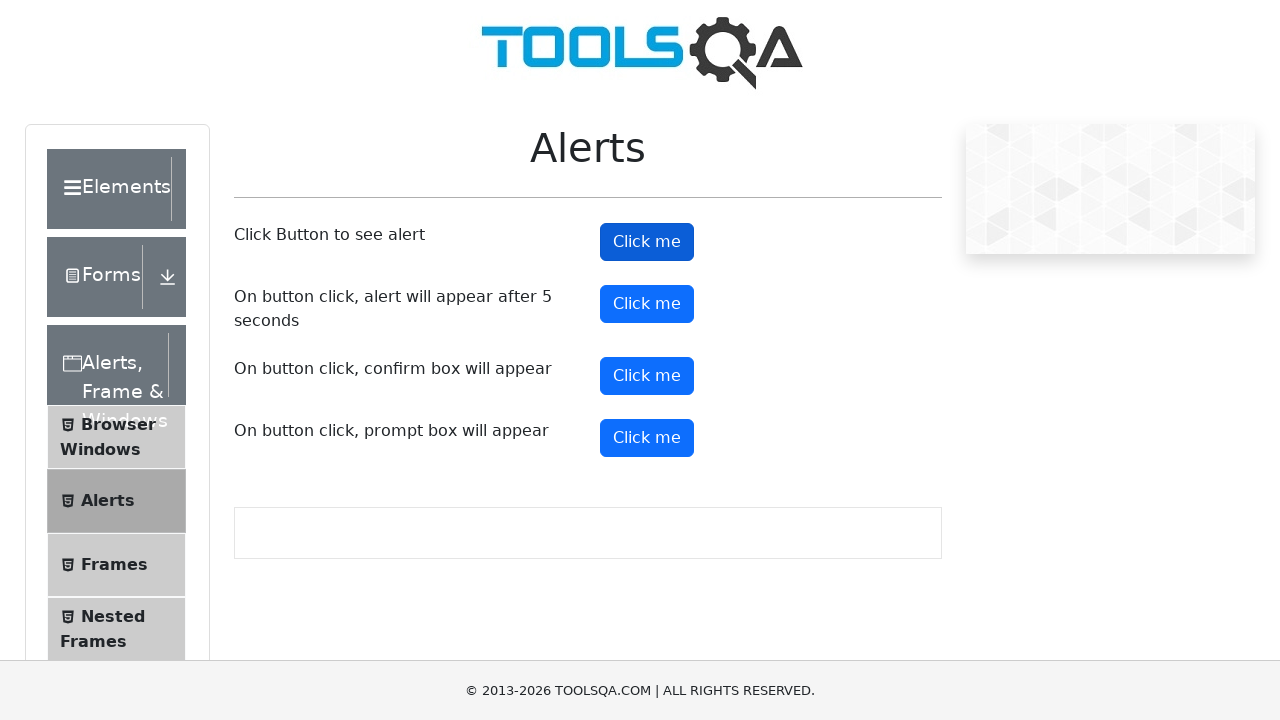